Tests a jQuery combo tree dropdown by clicking on the input box to expand options and selecting "choice 1" from the dropdown list

Starting URL: https://www.jqueryscript.net/demo/Drop-Down-Combo-Tree/#google_vignette

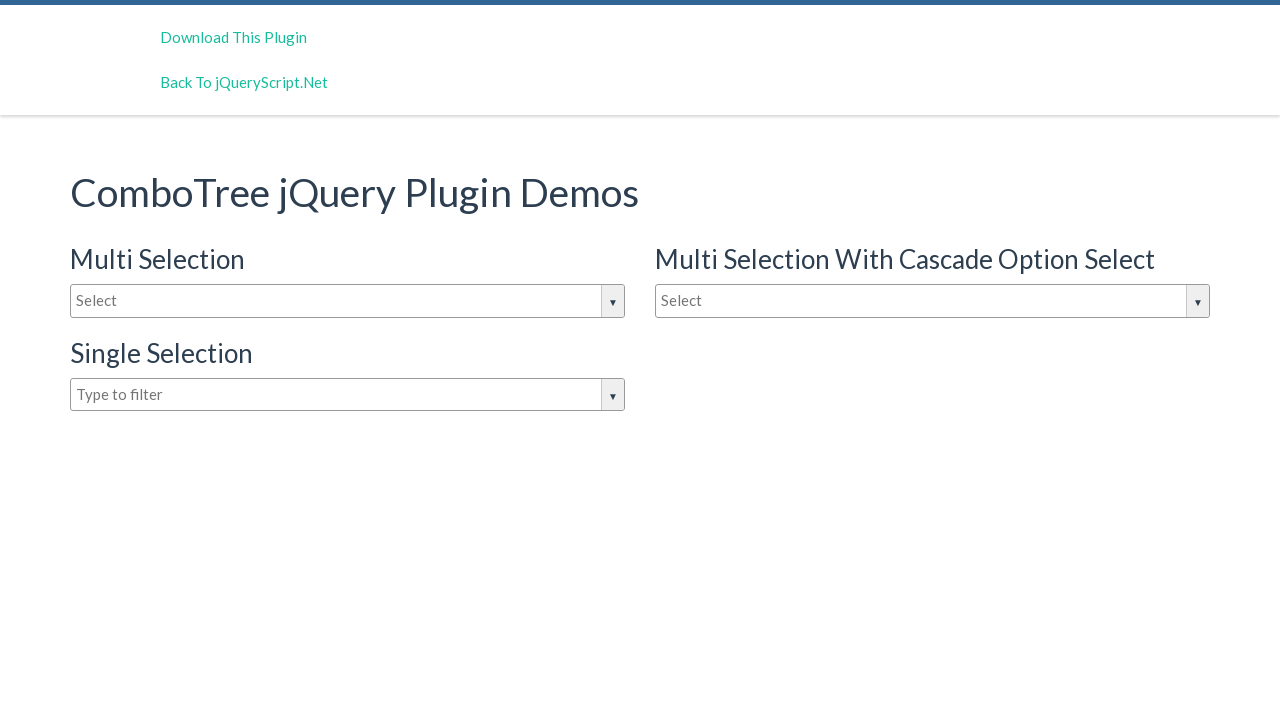

Clicked on combo tree input box to expand dropdown at (348, 301) on #justAnInputBox
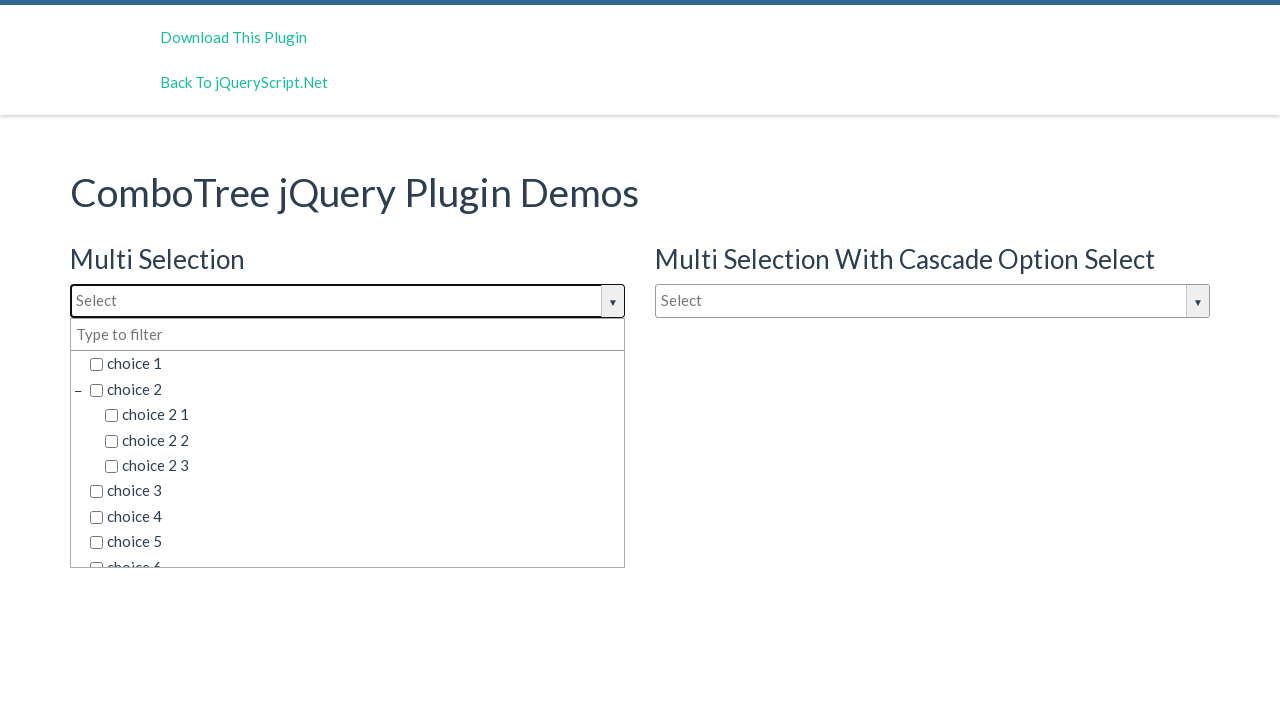

Dropdown options became visible
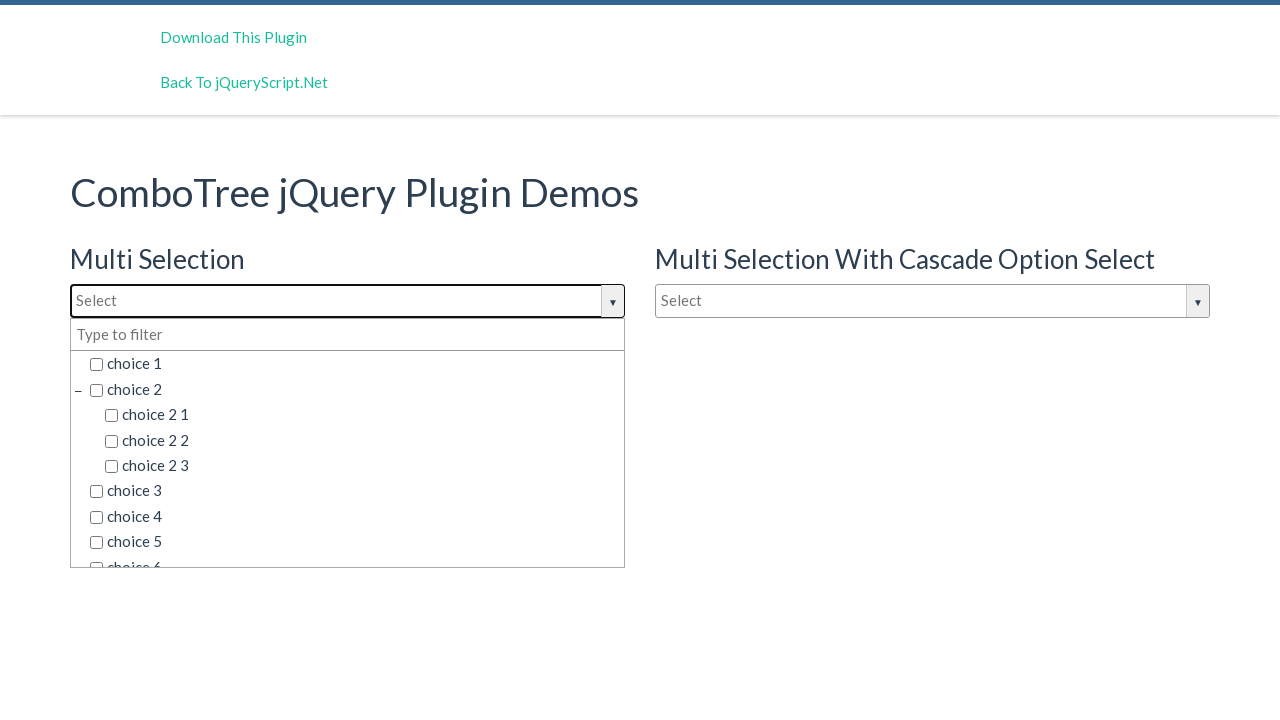

Retrieved all dropdown choice elements
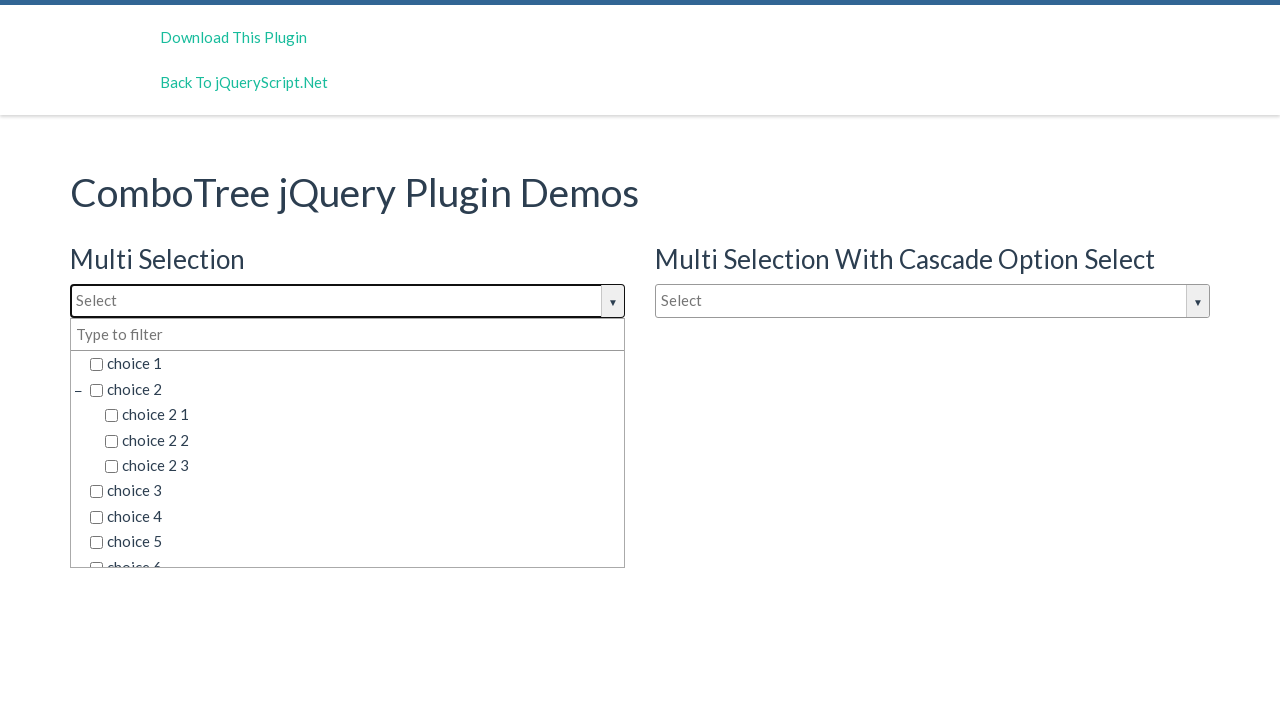

Selected 'choice 1' from dropdown
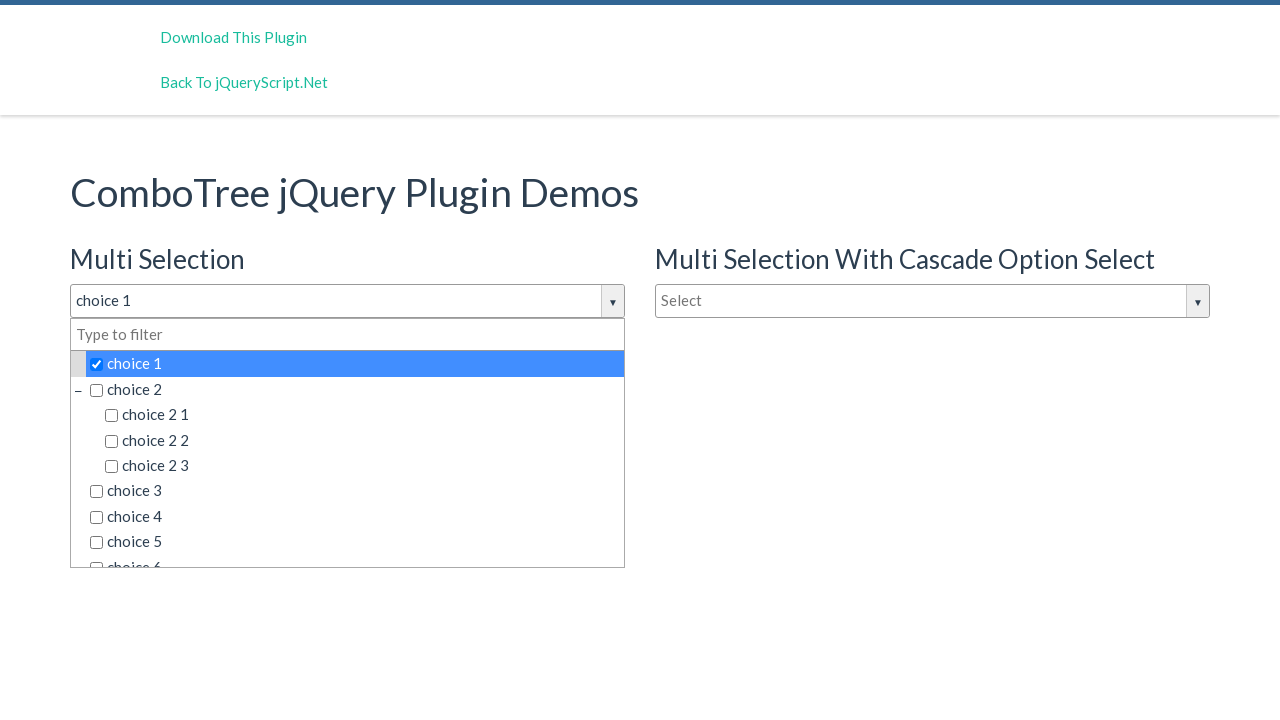

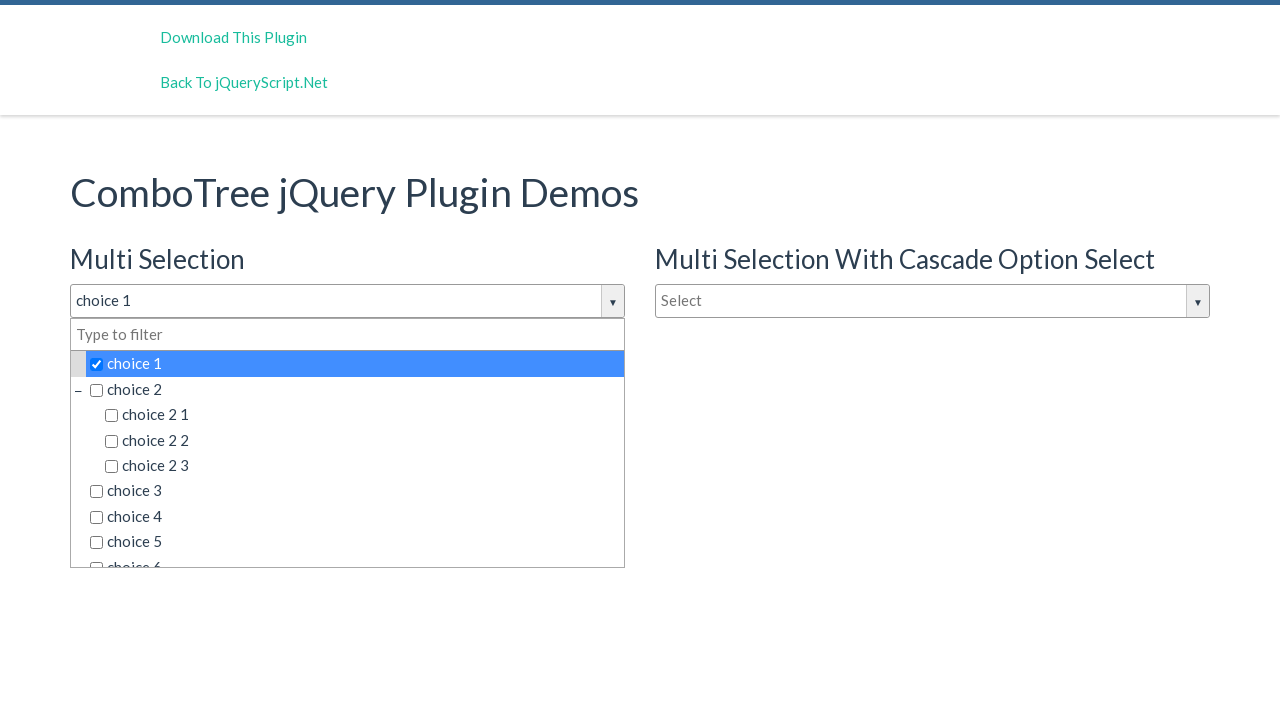